Tests form automation by selecting a checkbox option, choosing the same option from a dropdown, entering it in a text field, and verifying it appears in an alert message

Starting URL: https://rahulshettyacademy.com/AutomationPractice/

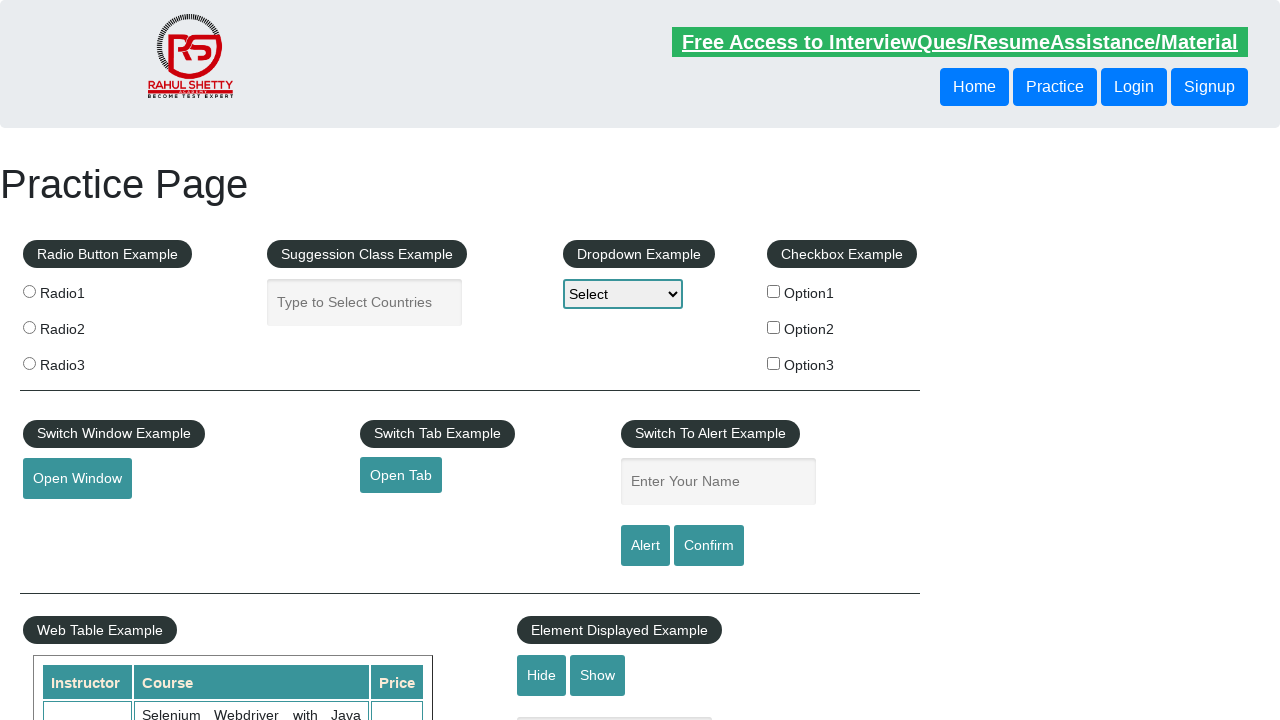

Clicked on Option2 checkbox at (774, 327) on xpath=//div[@id='checkbox-example']/fieldset/label[2]/input
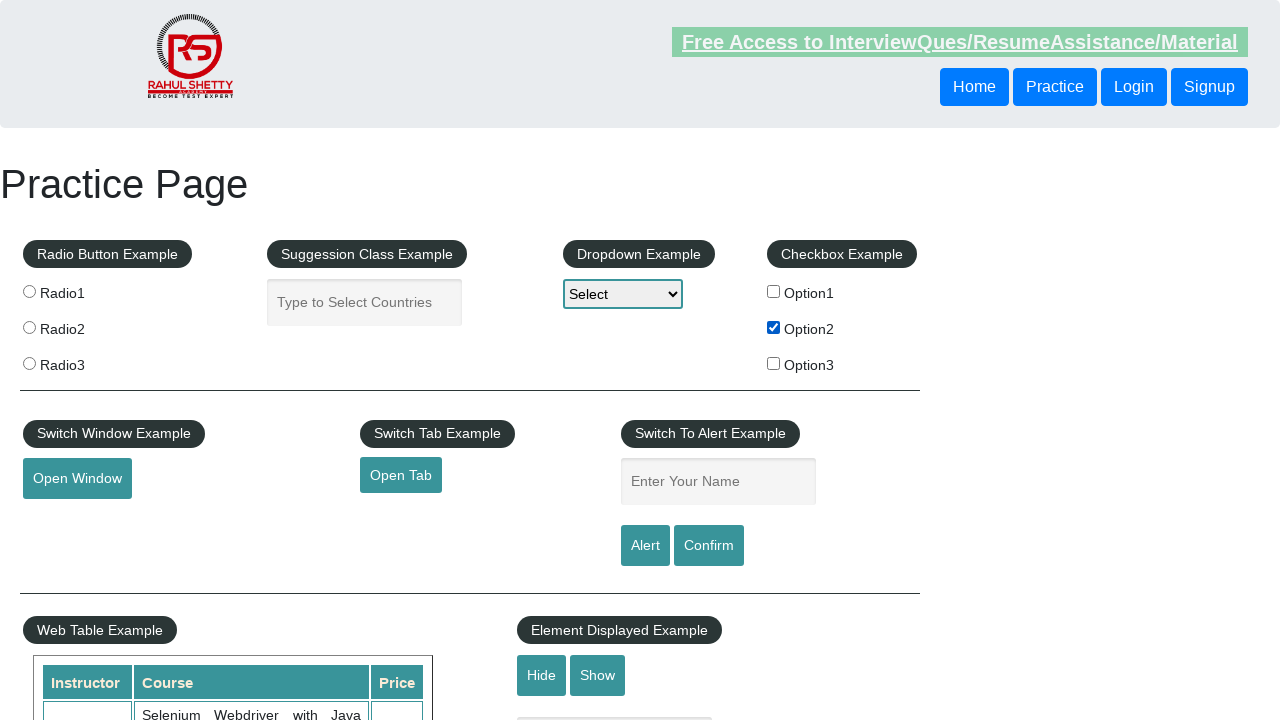

Retrieved checkbox value: option2
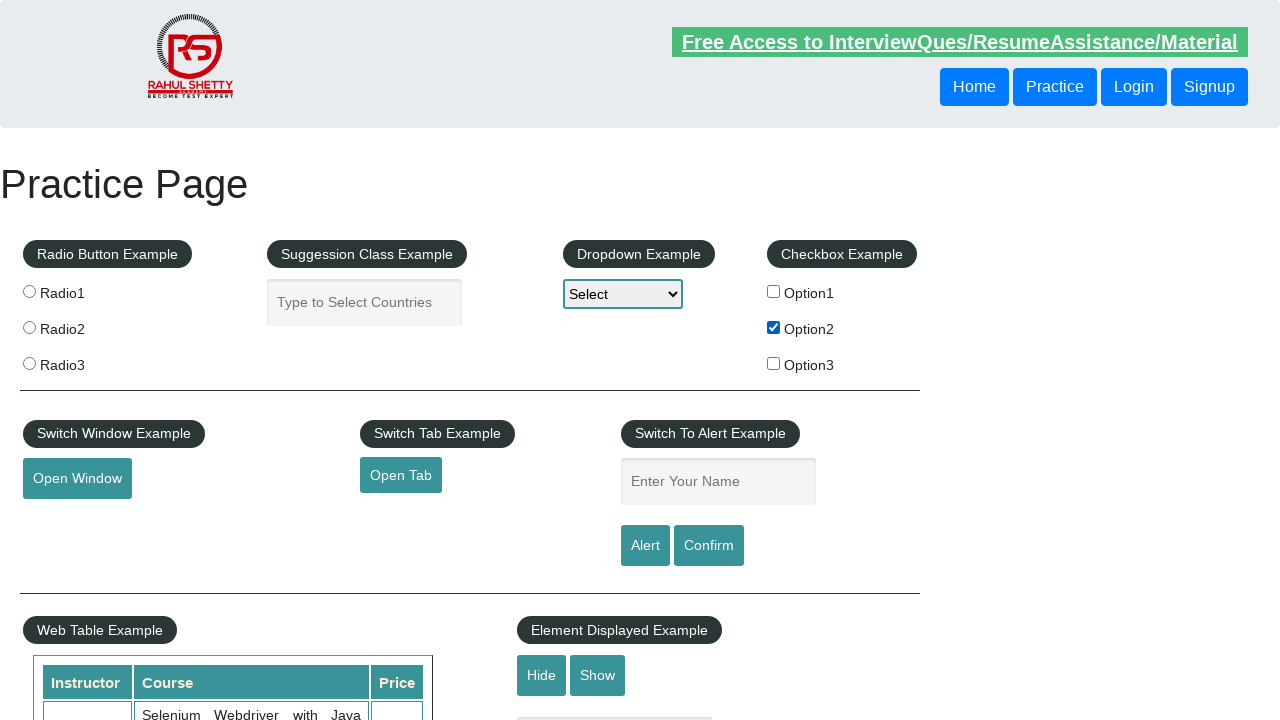

Opened dropdown menu at (623, 294) on #dropdown-class-example
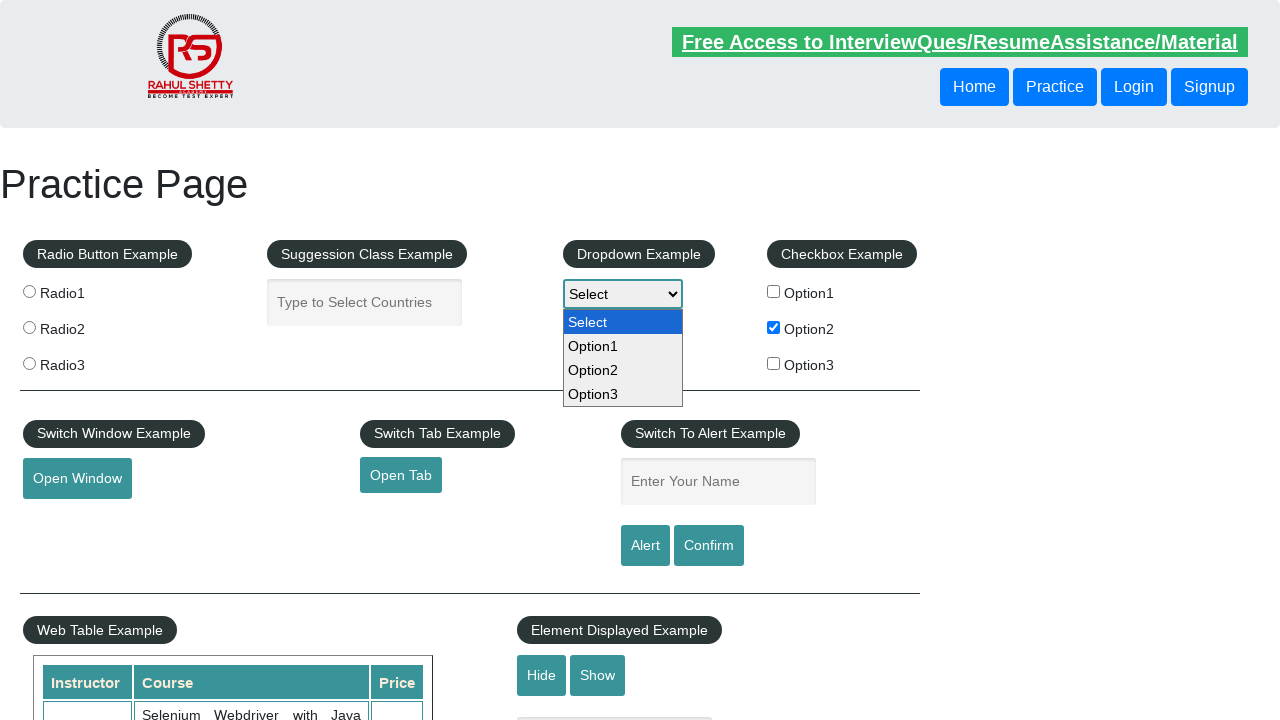

Selected 'option2' from dropdown on #dropdown-class-example
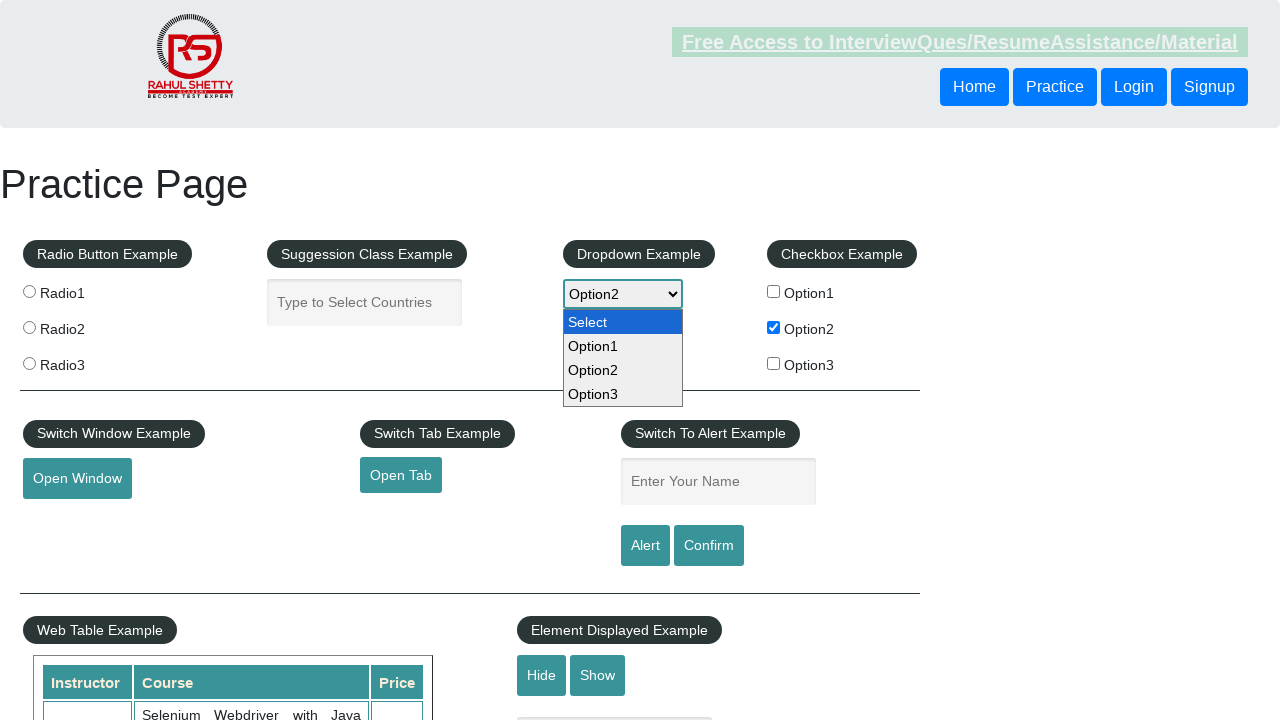

Entered 'option2' in name text field on input#name
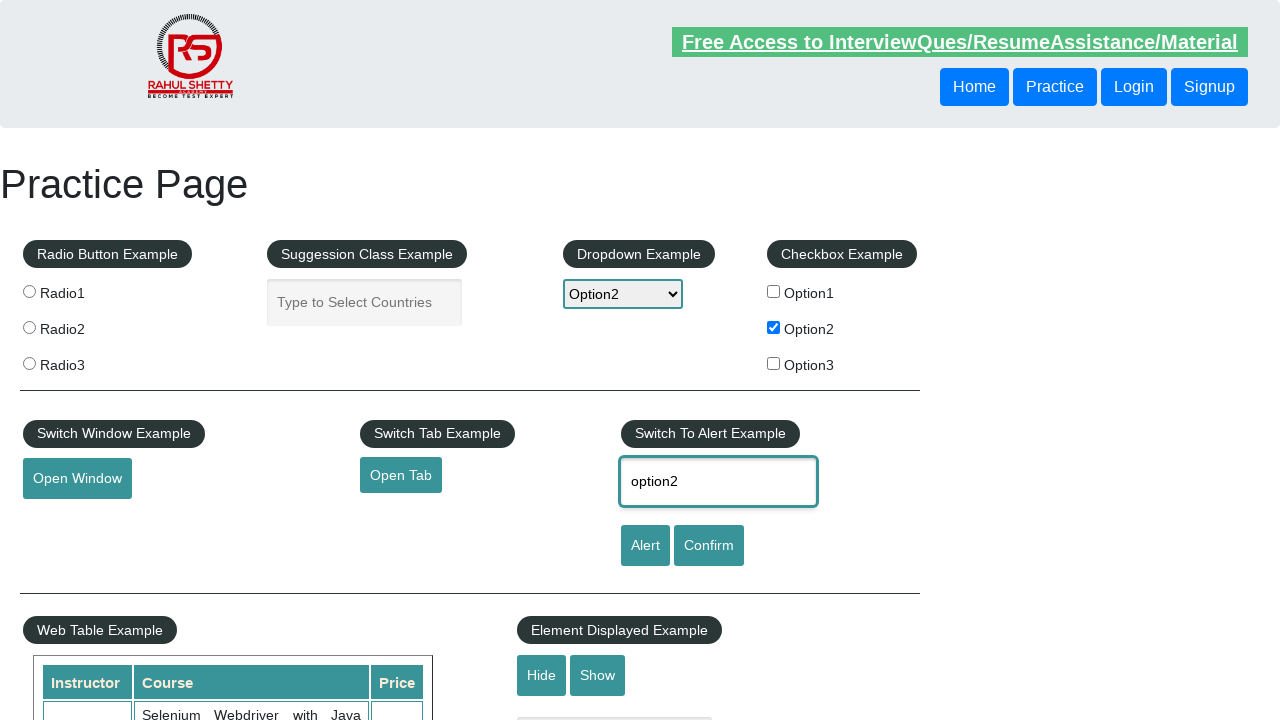

Clicked Alert button at (645, 546) on input#alertbtn
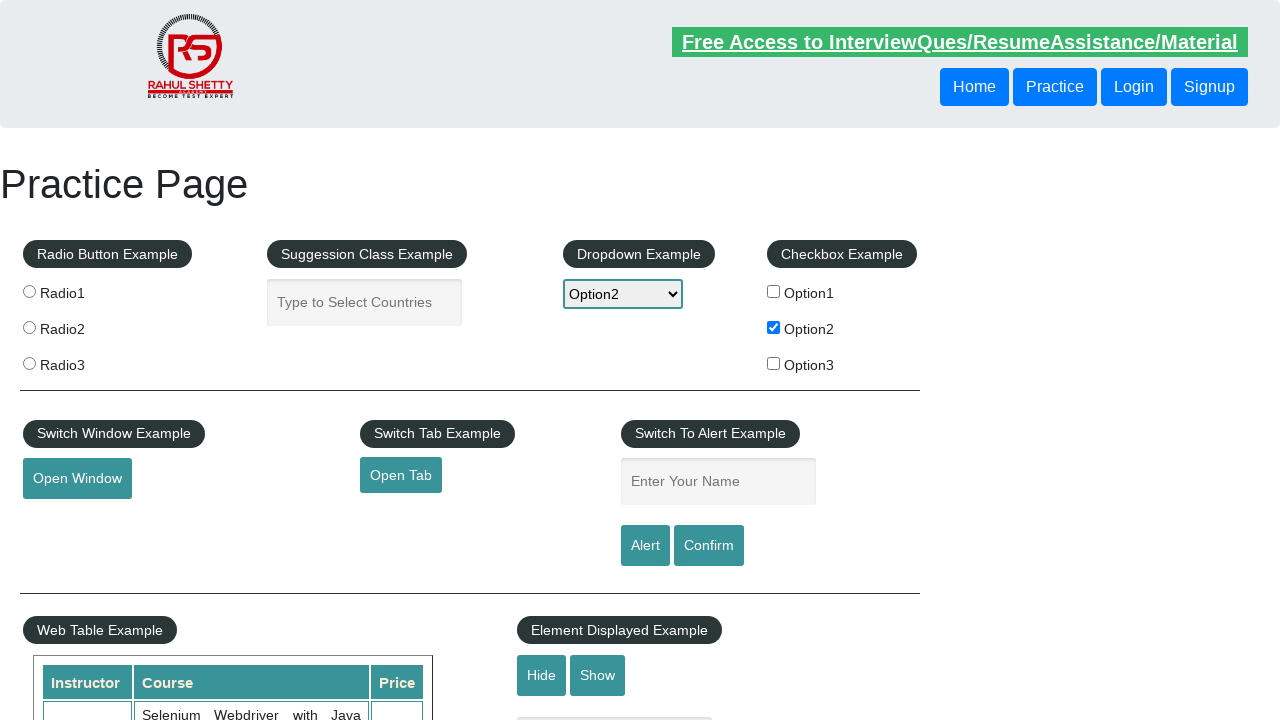

Set up alert dialog handler to accept
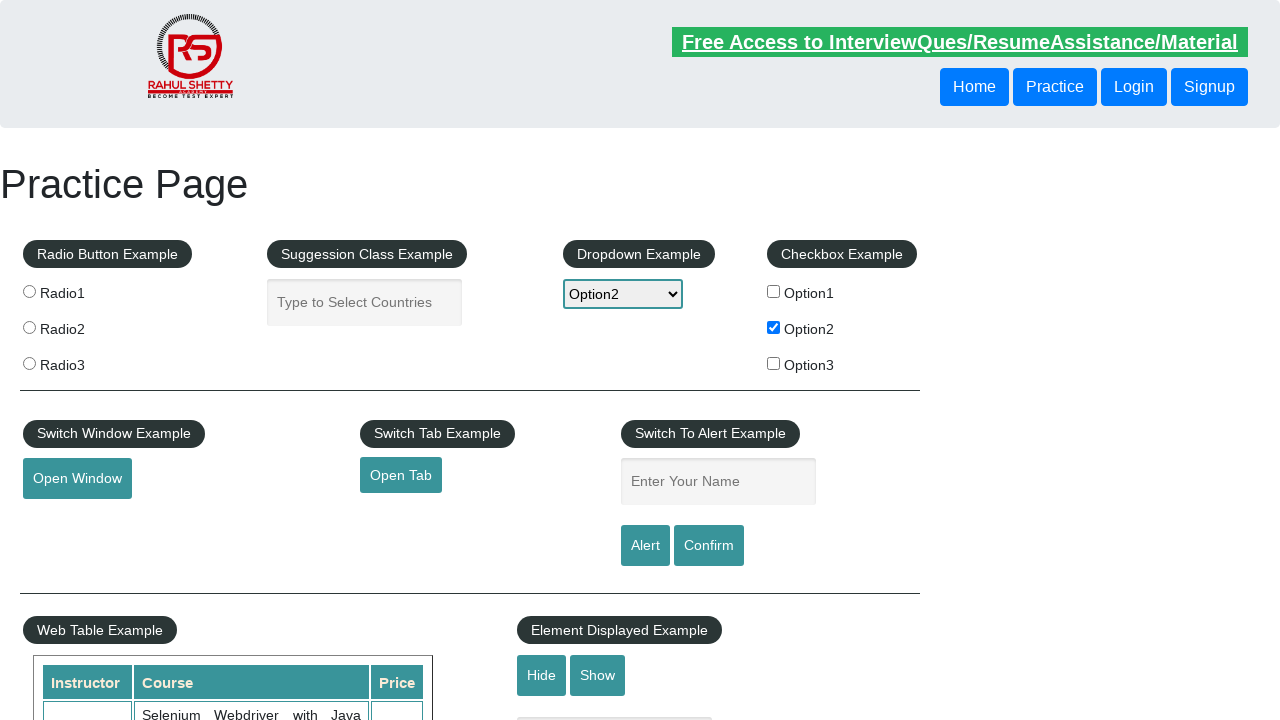

Waited 500ms for alert to appear
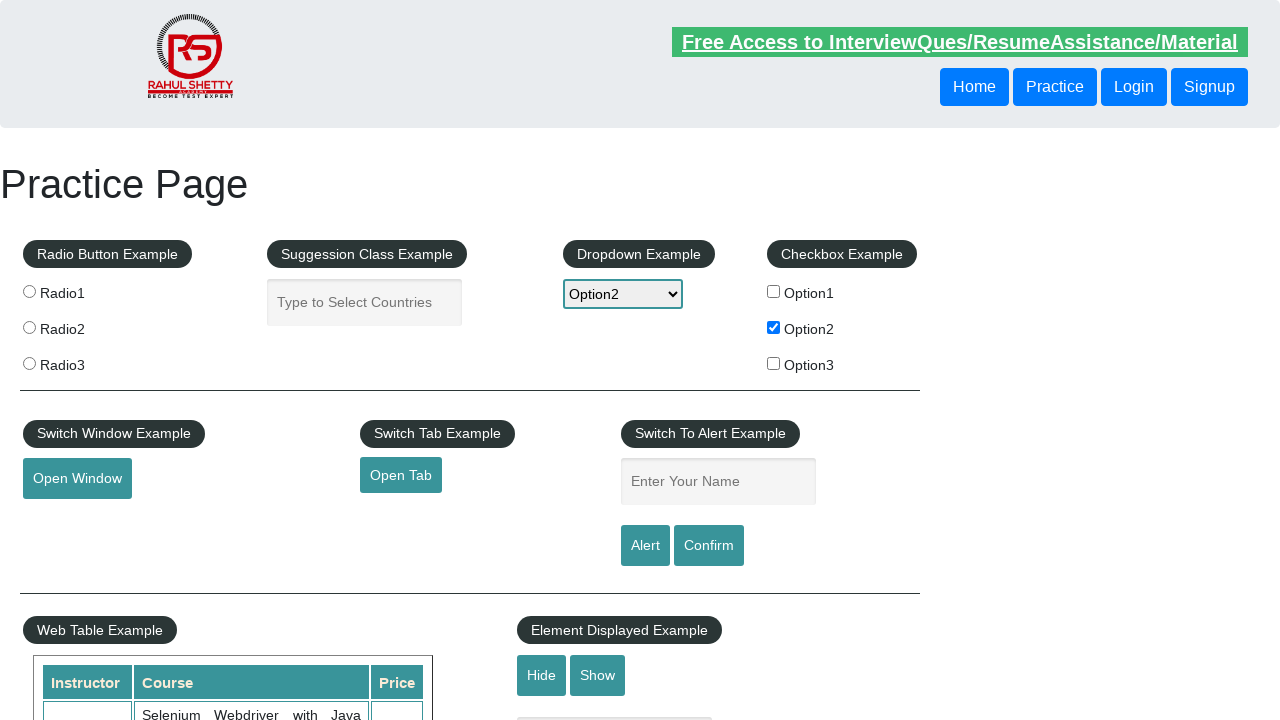

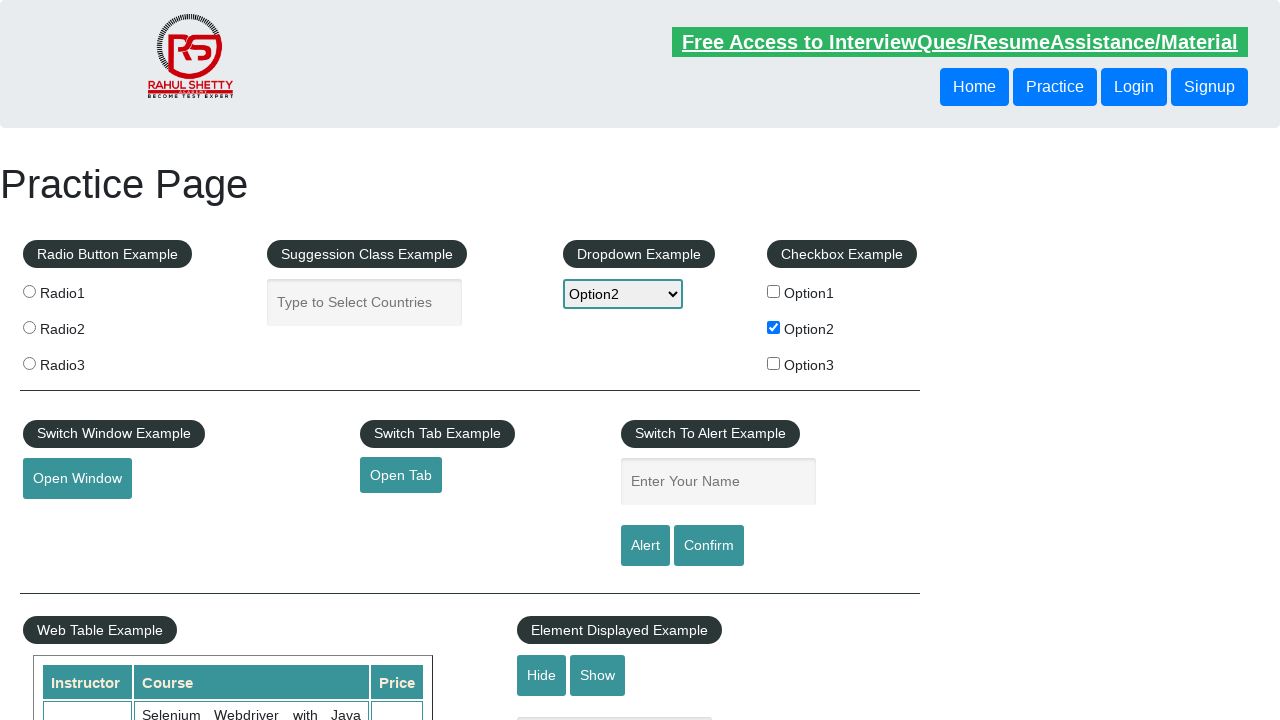